Tests an e-commerce purchase flow on DemoBlaze by adding a laptop and phone to cart, then completing the checkout process with customer and payment details.

Starting URL: https://www.demoblaze.com/

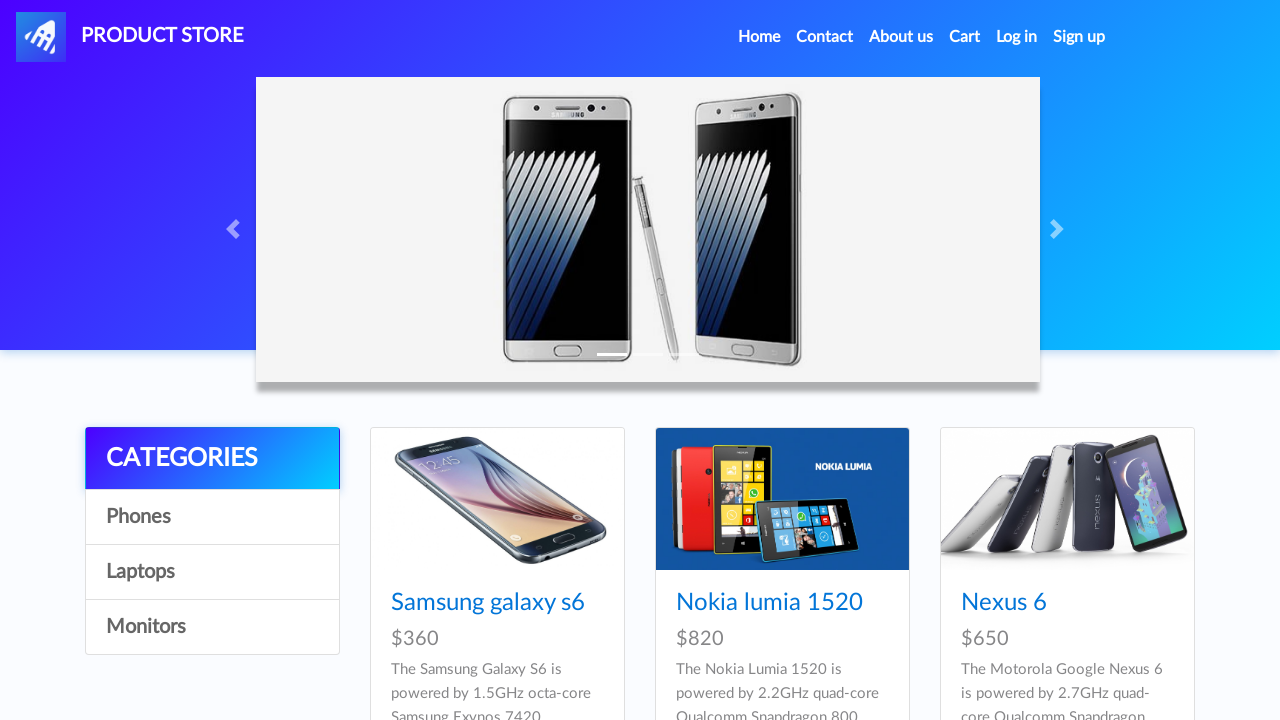

Clicked on Laptops category at (212, 572) on text=Laptops
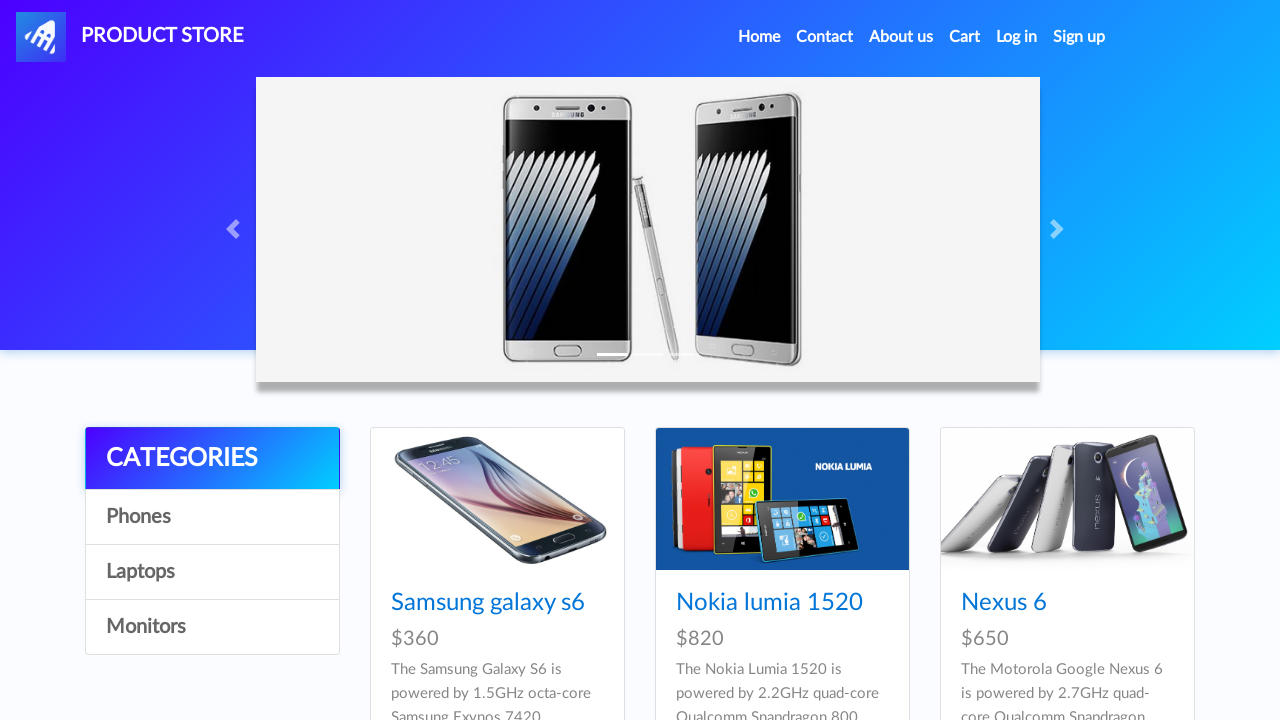

Laptop products loaded
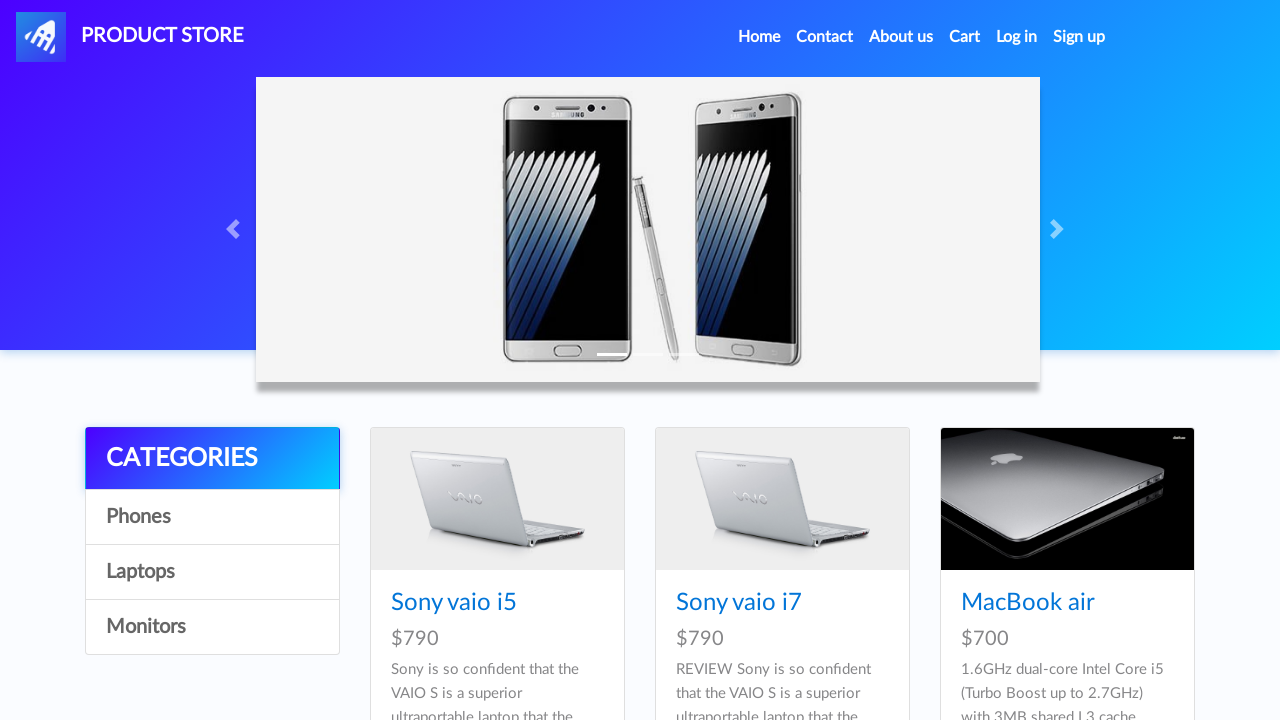

Clicked on first laptop product at (454, 603) on .card-title a >> nth=0
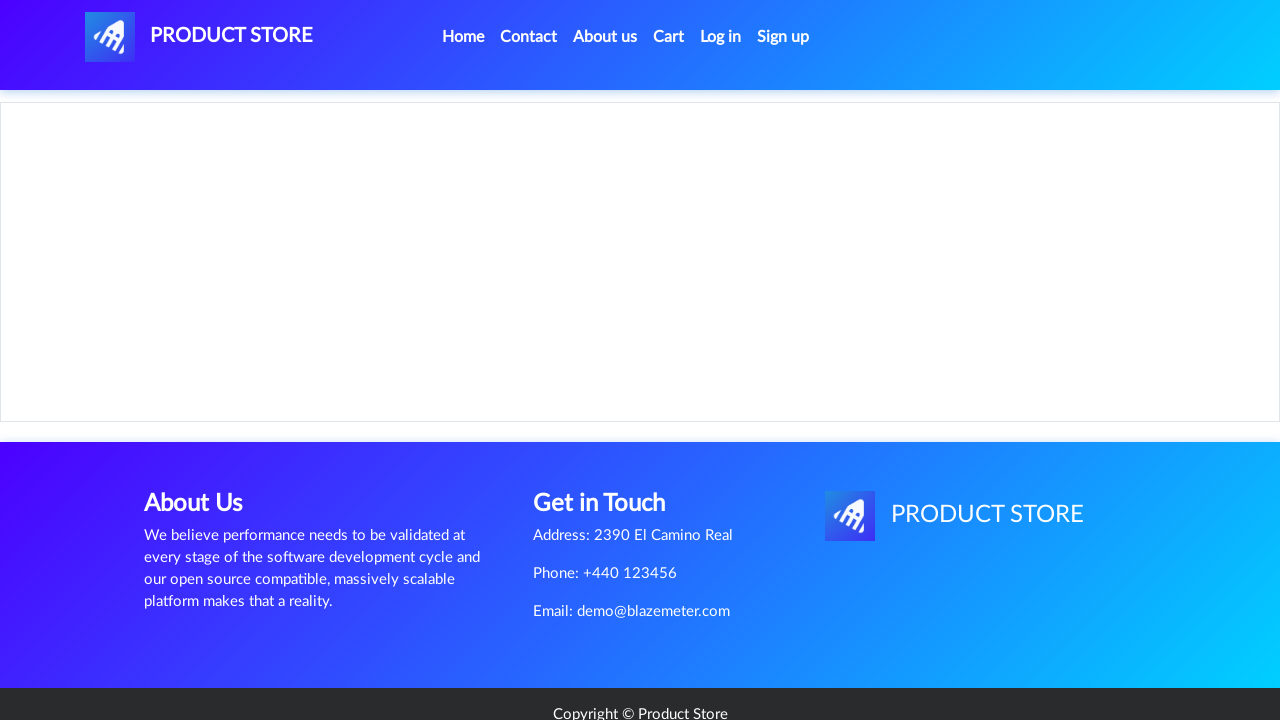

Laptop product details page loaded
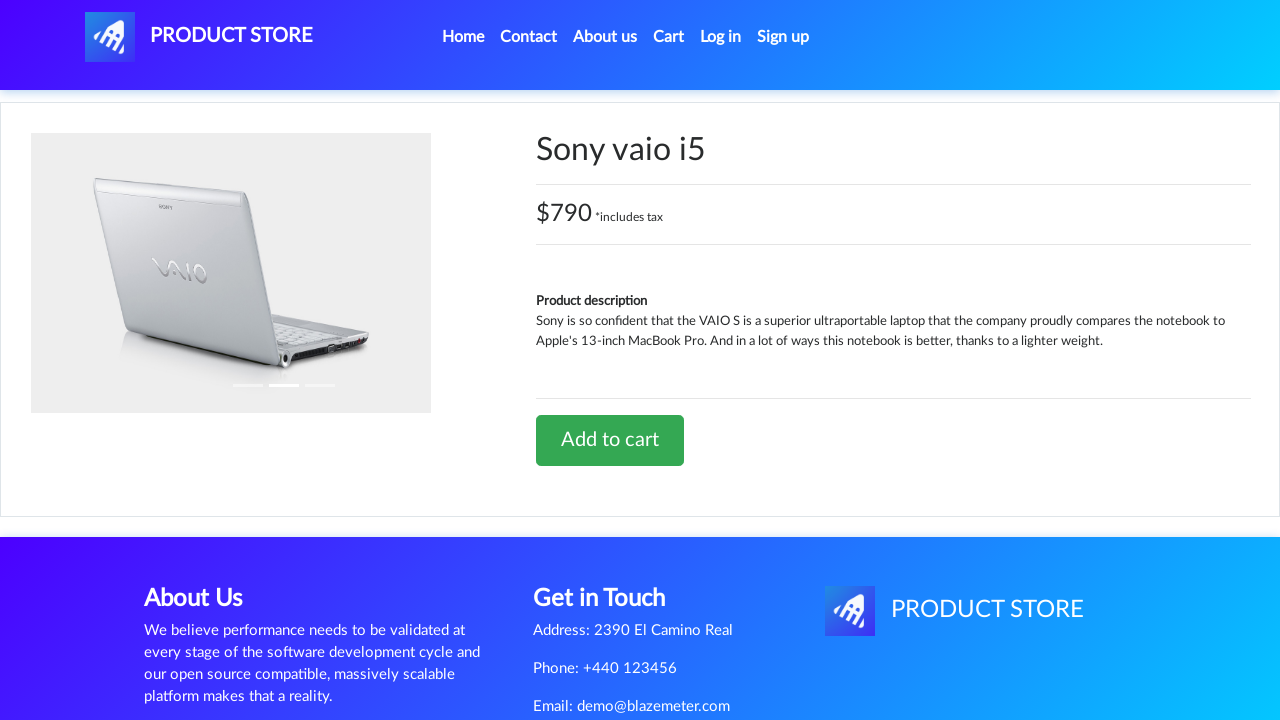

Clicked Add to cart button for laptop at (610, 440) on text=Add to cart
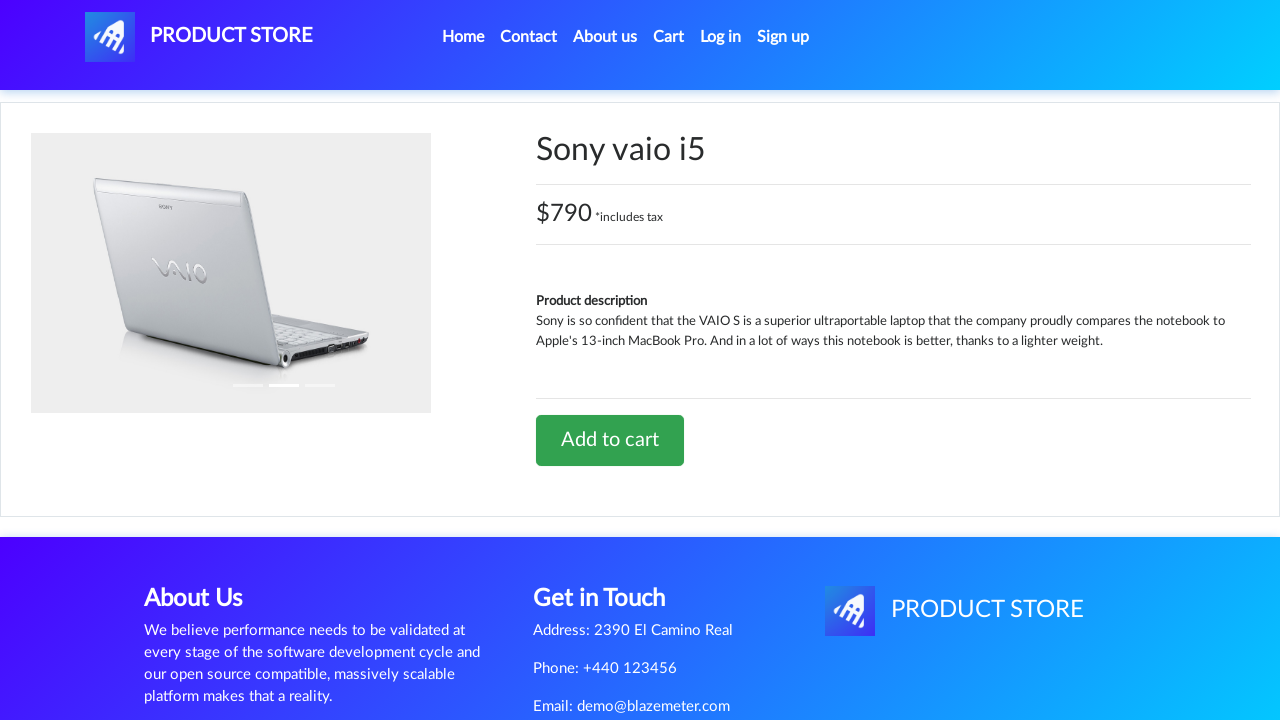

Accepted confirmation alert for adding laptop to cart
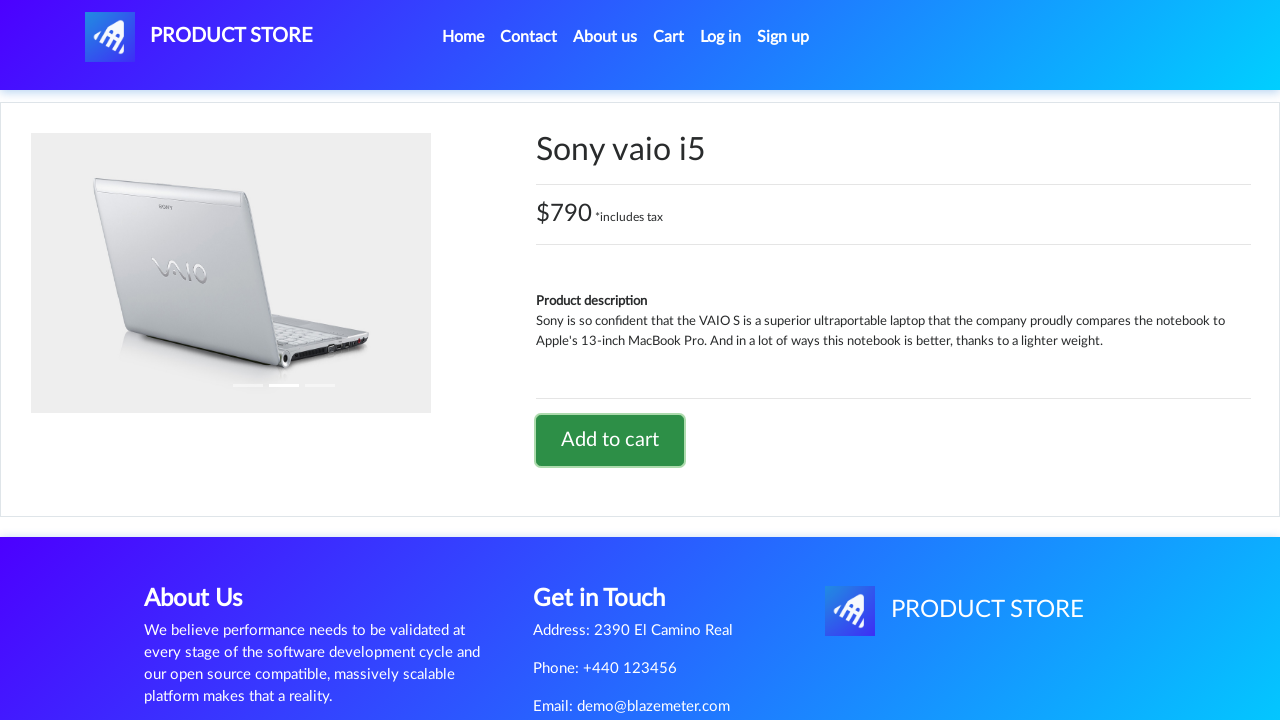

Waited for alert to process
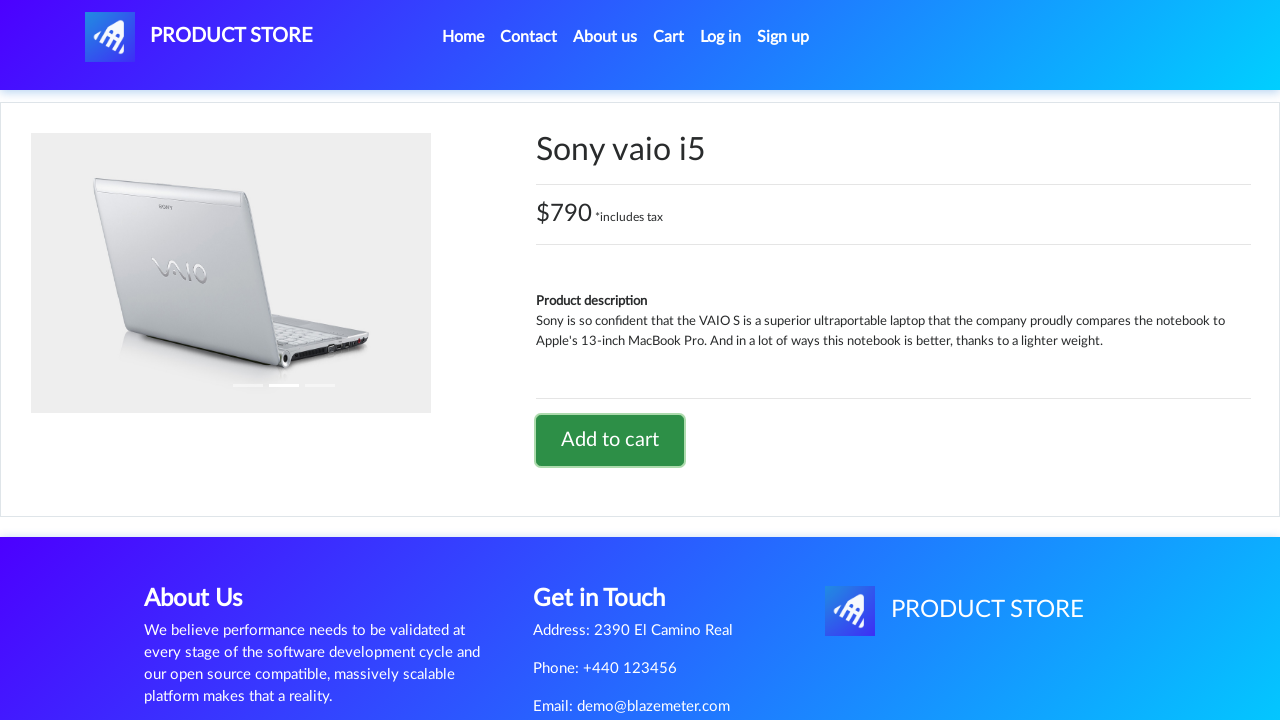

Clicked on Home link to navigate back at (463, 37) on text=Home
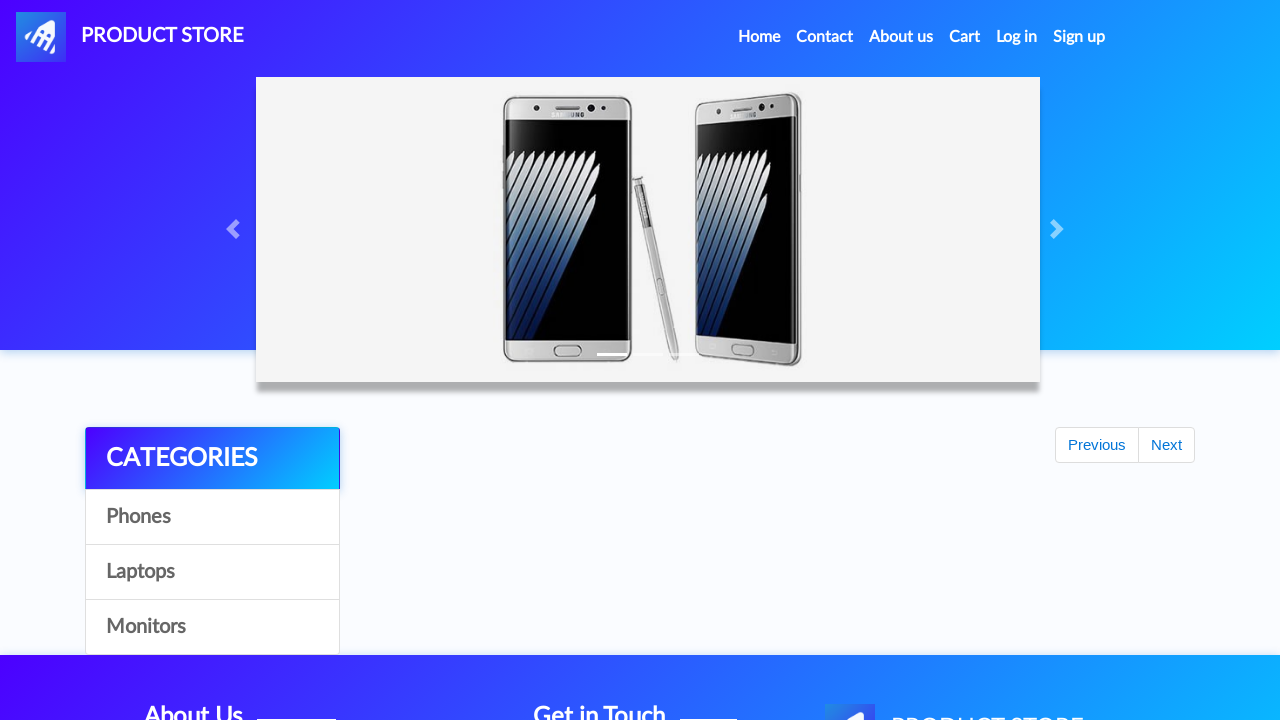

Home page products loaded
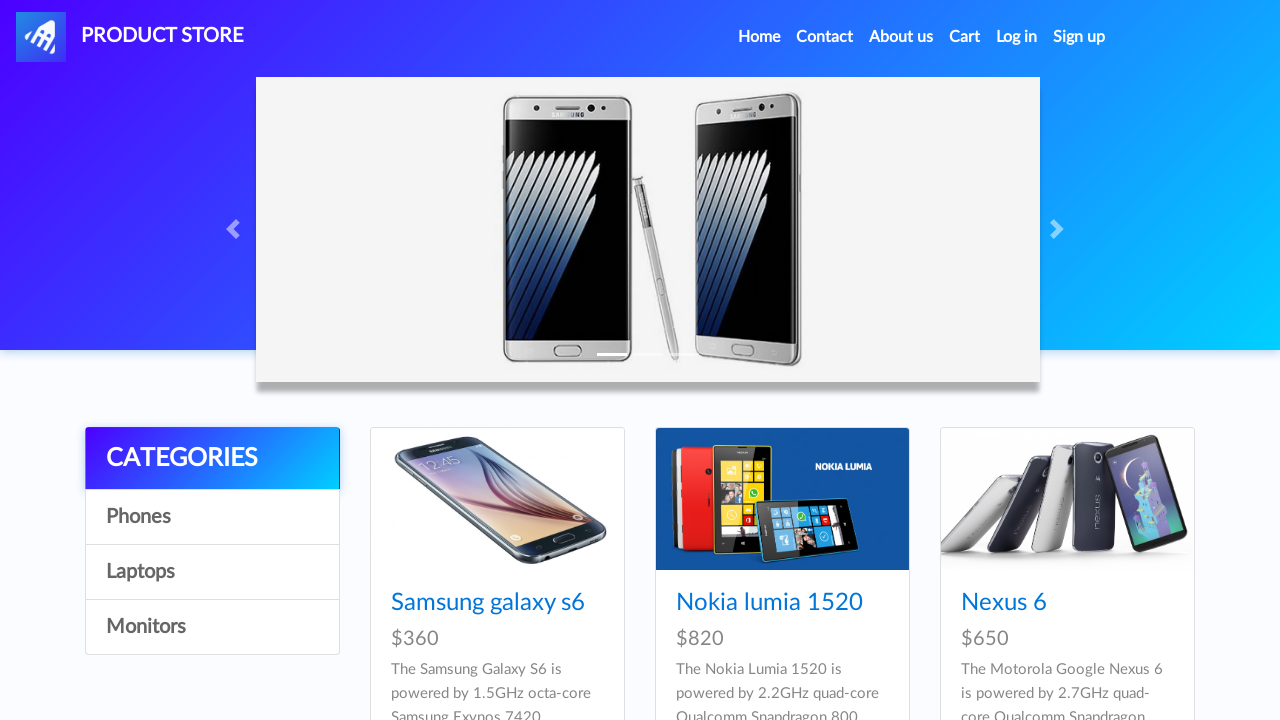

Clicked on Phones category at (212, 517) on text=Phones
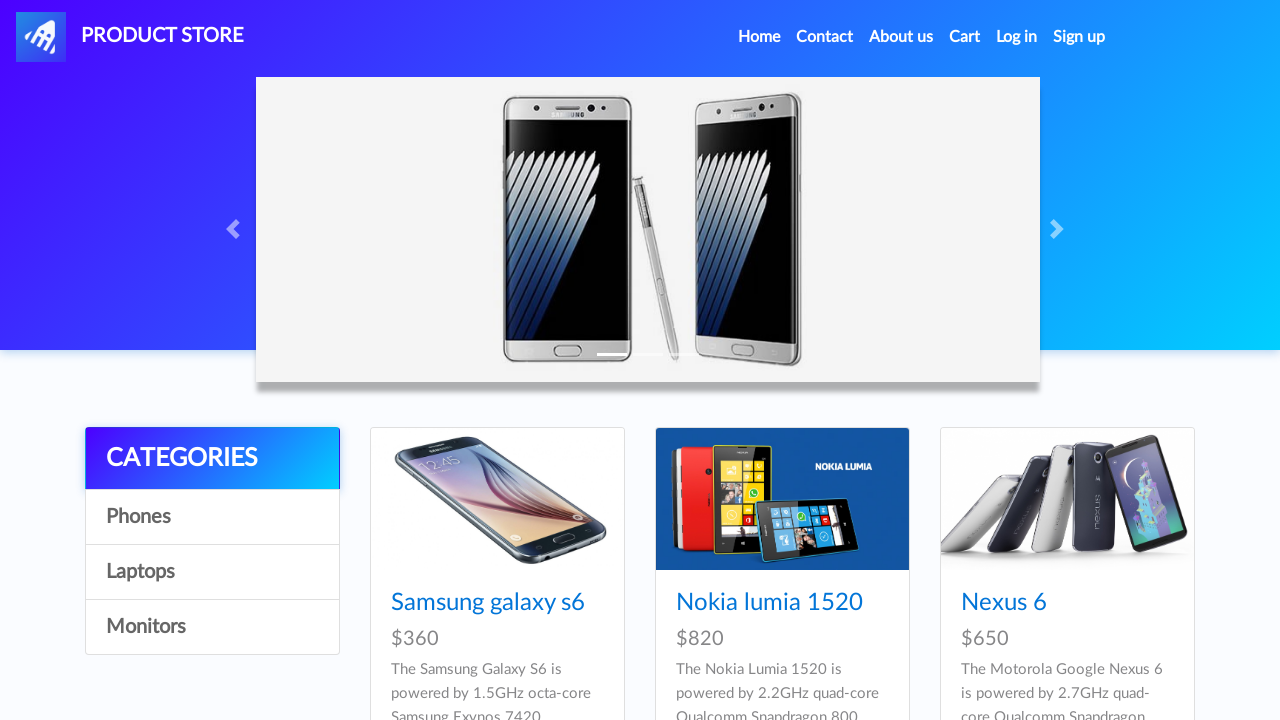

Phone products loaded
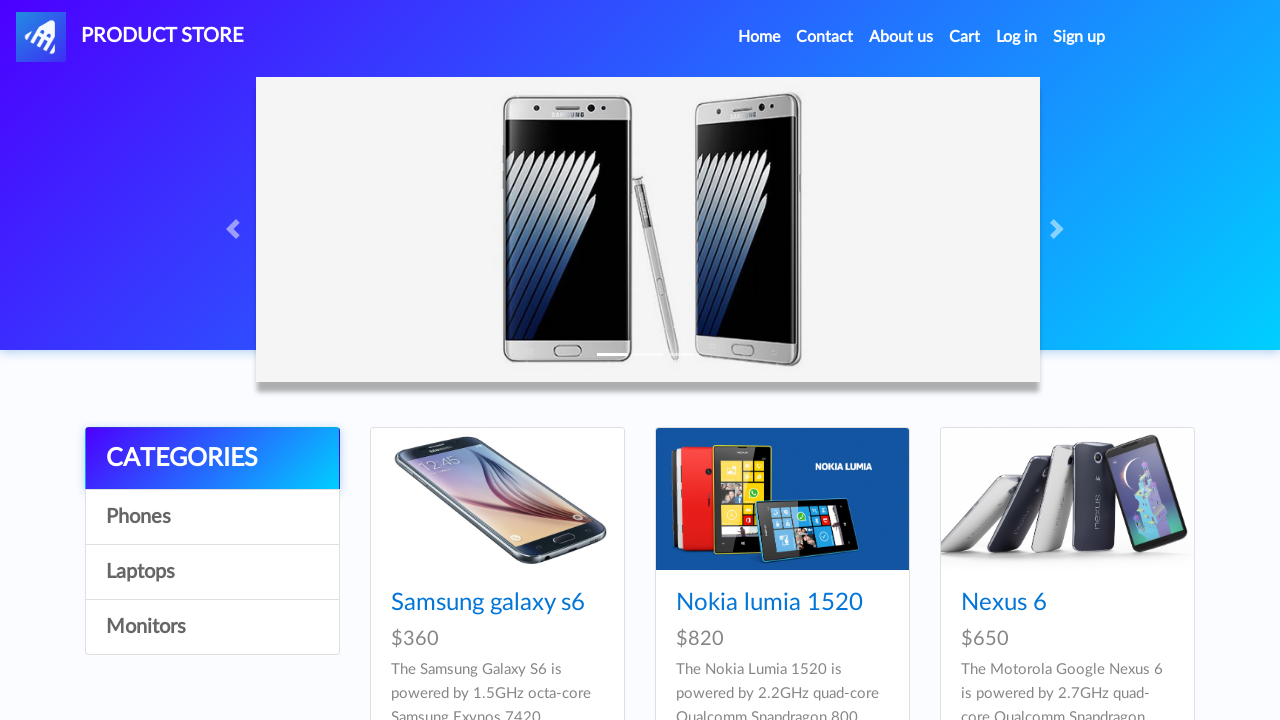

Clicked on first phone product at (488, 603) on .card-title a >> nth=0
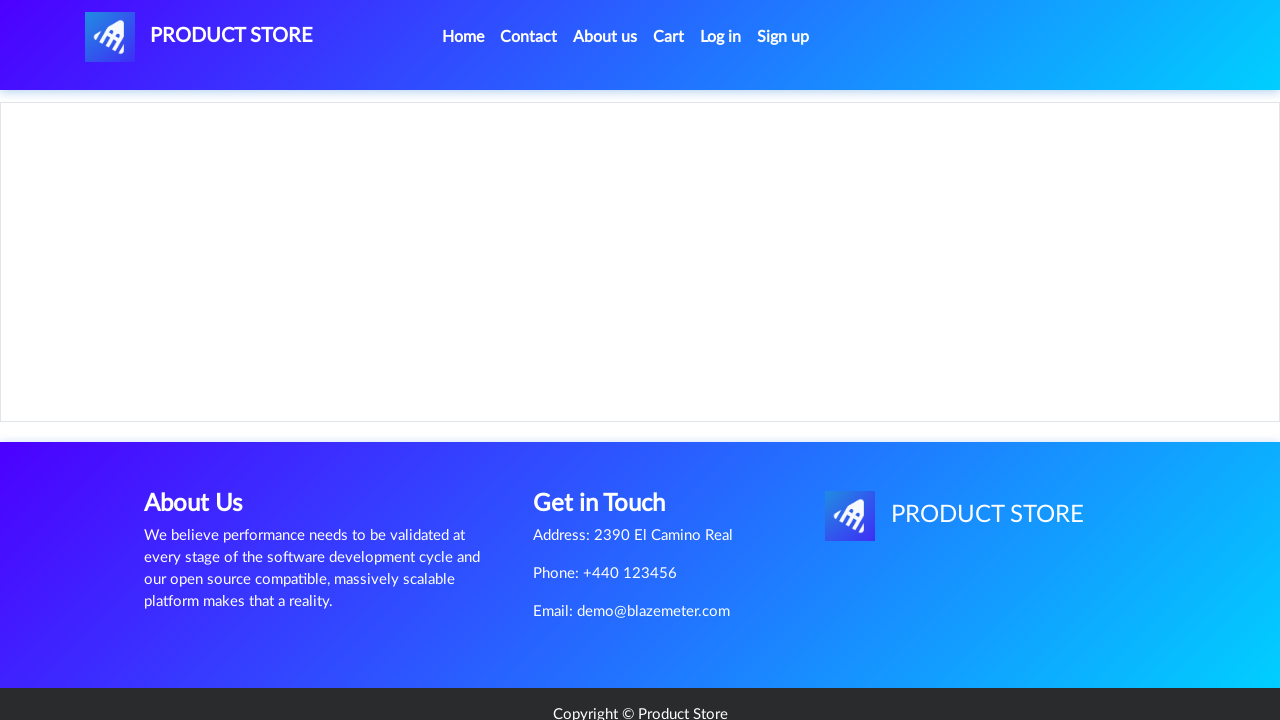

Phone product details page loaded
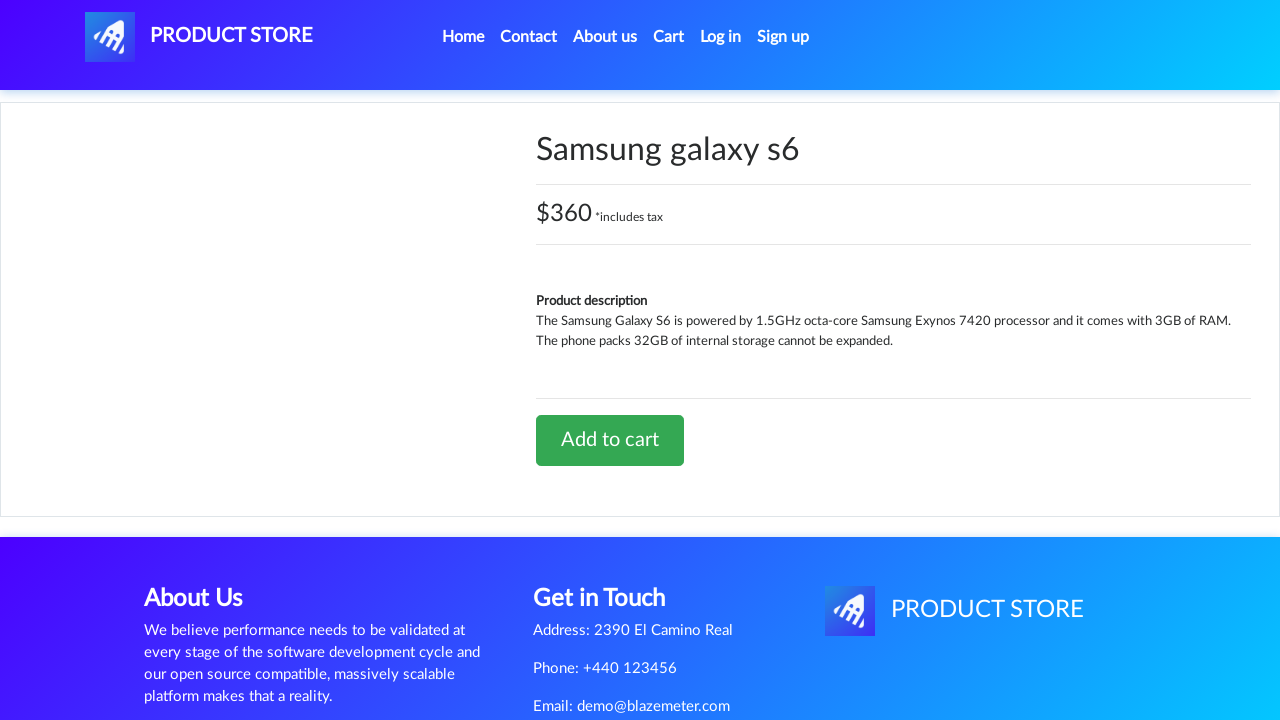

Clicked Add to cart button for phone at (610, 440) on text=Add to cart
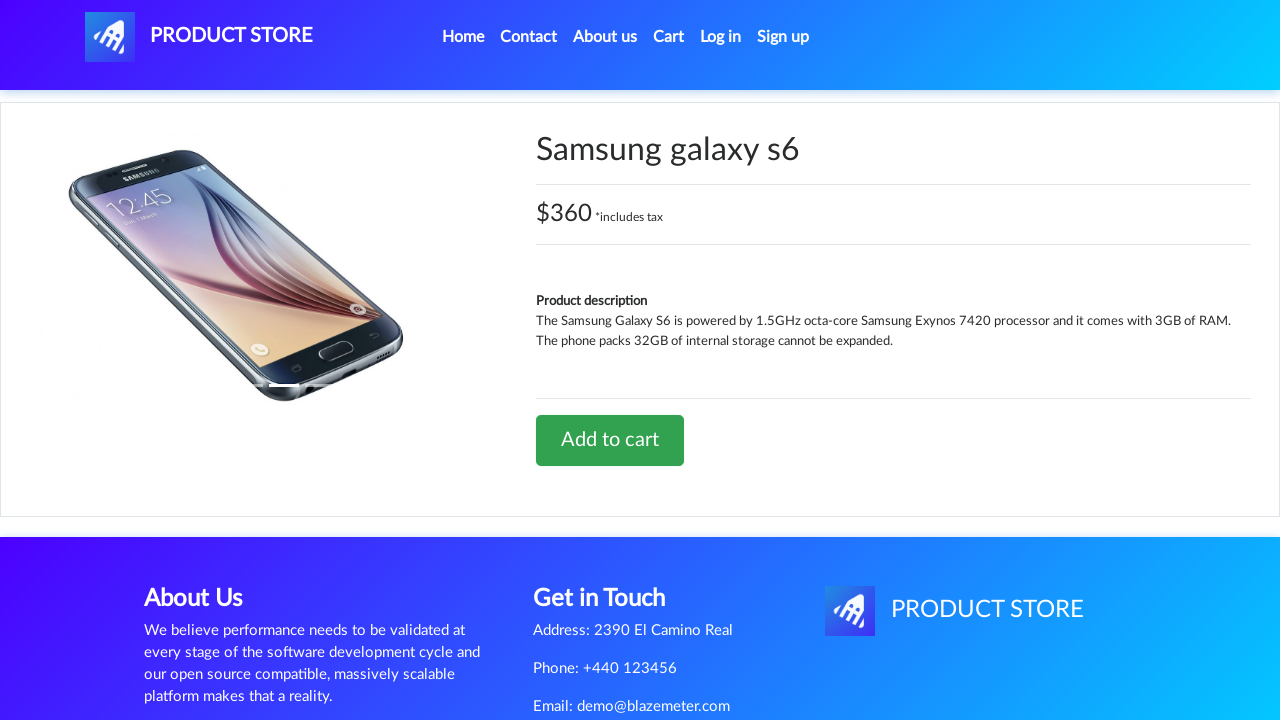

Waited for add to cart alert to process
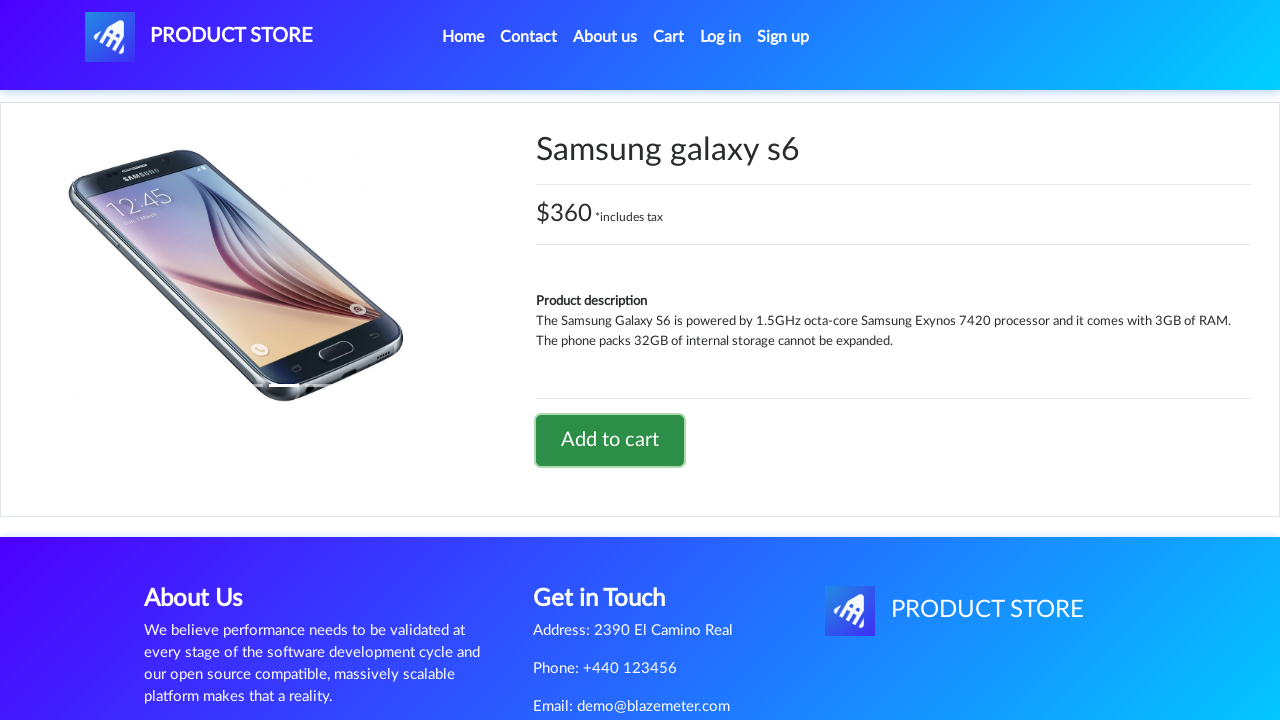

Clicked on Cart link to view cart items at (669, 37) on text=Cart
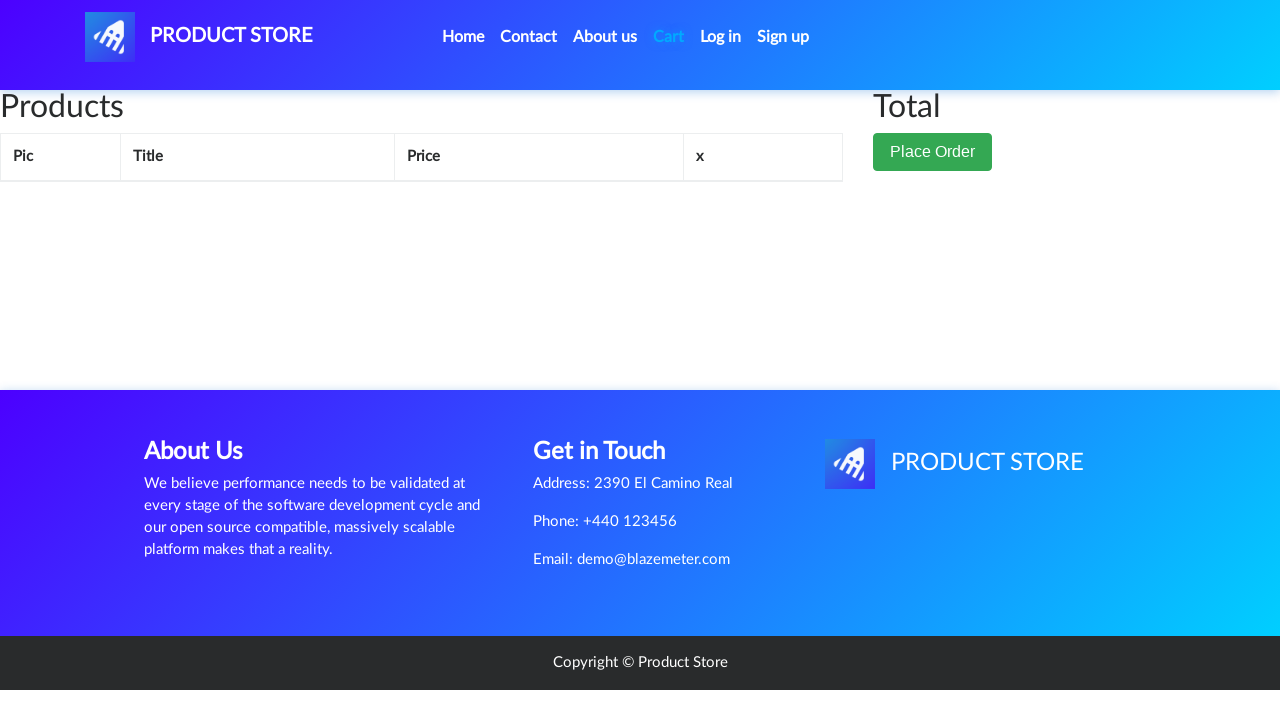

Place Order button loaded
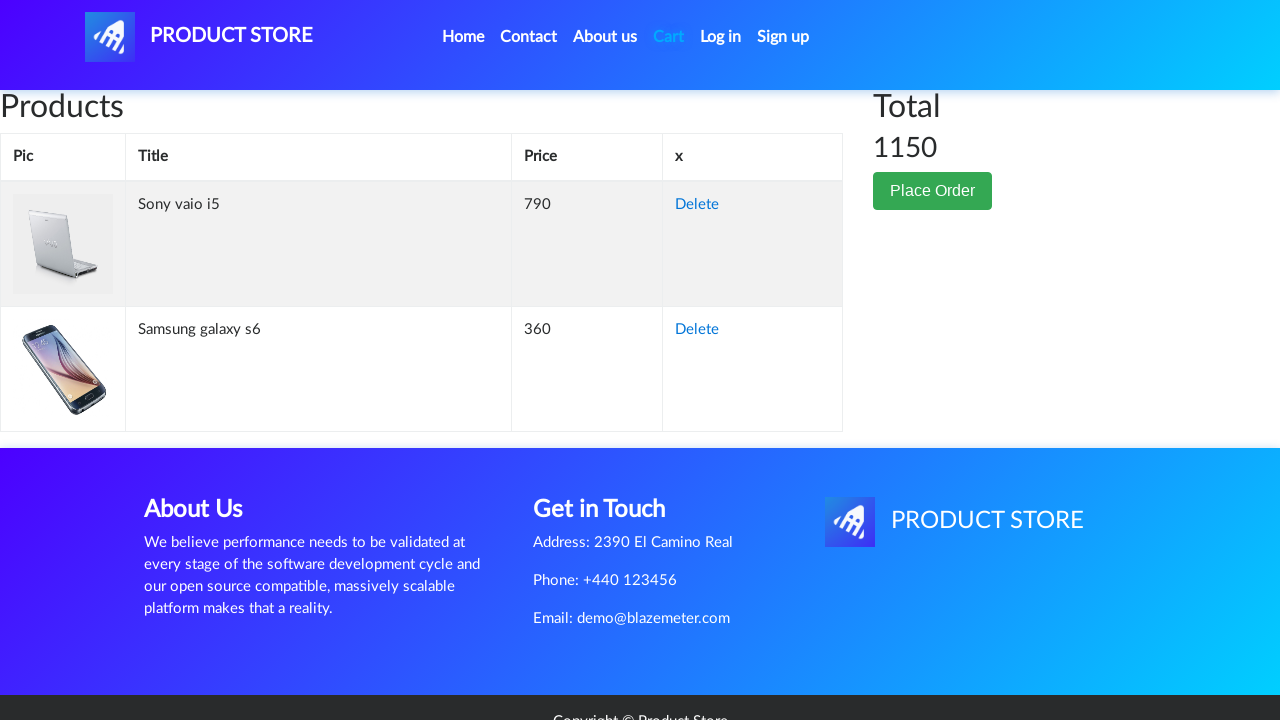

Clicked Place Order button at (933, 191) on .btn-success
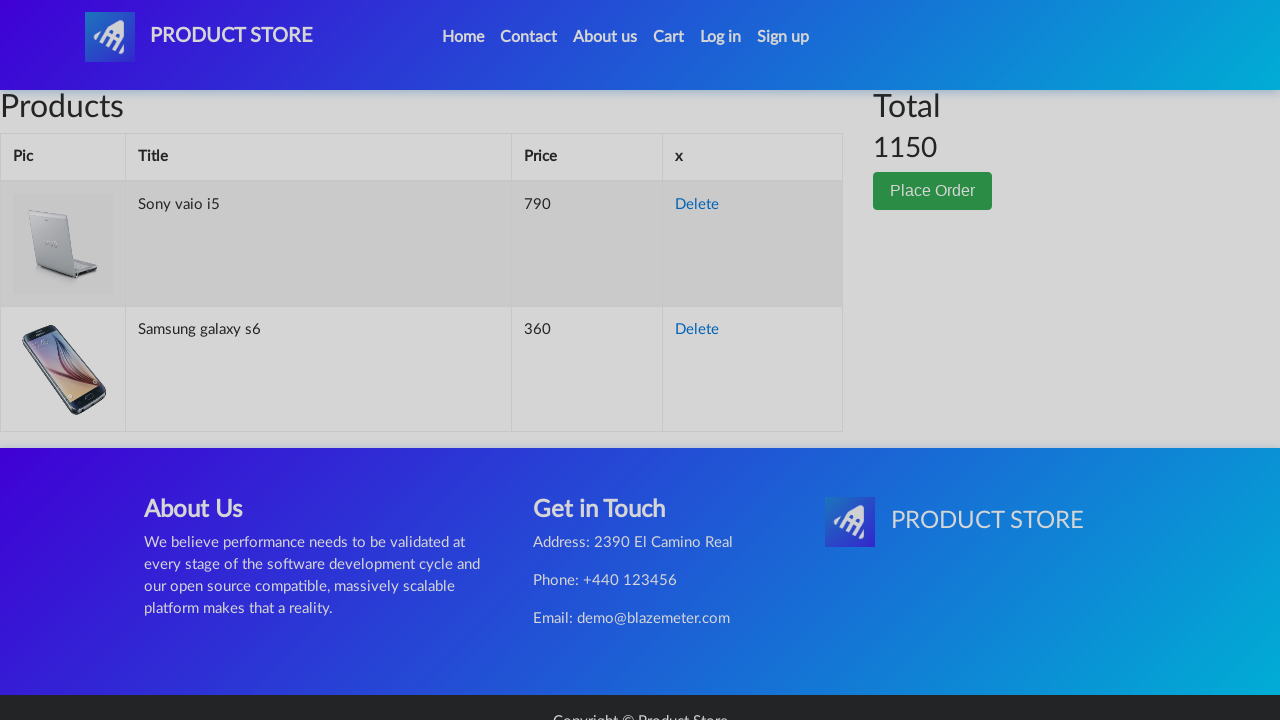

Order form loaded
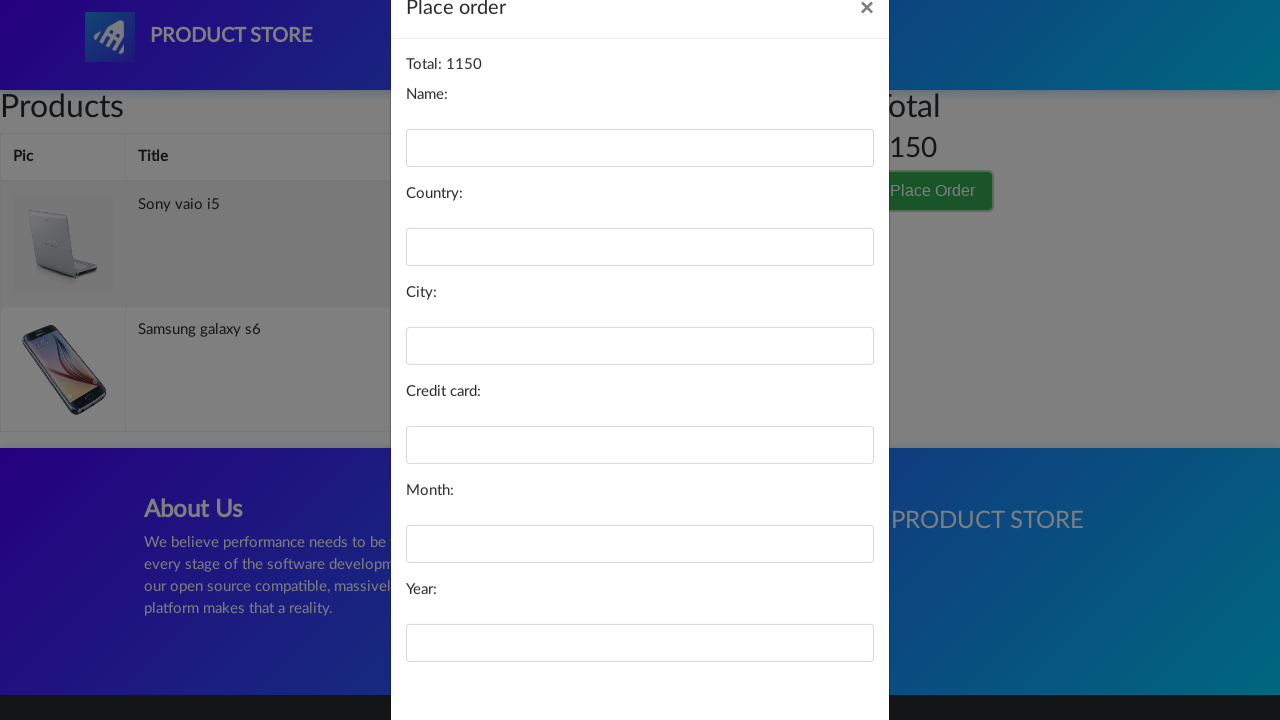

Filled in customer name: Maria Rodriguez on #name
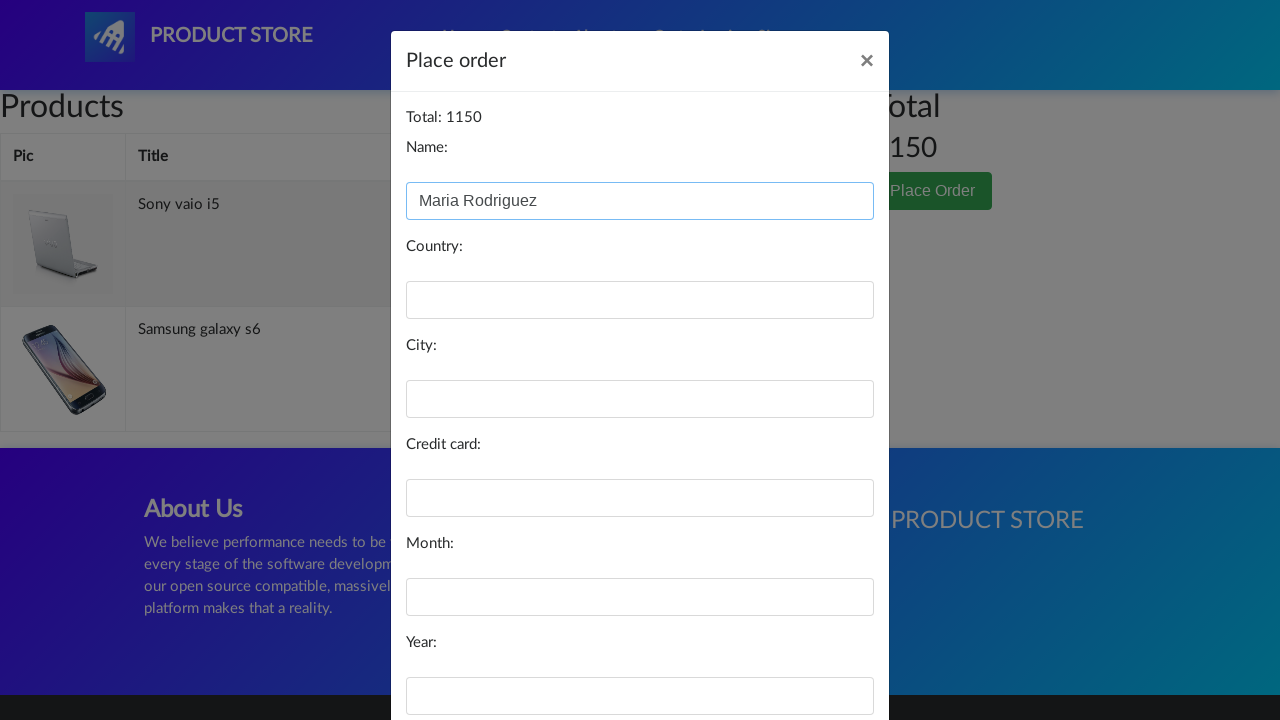

Filled in country: Spain on #country
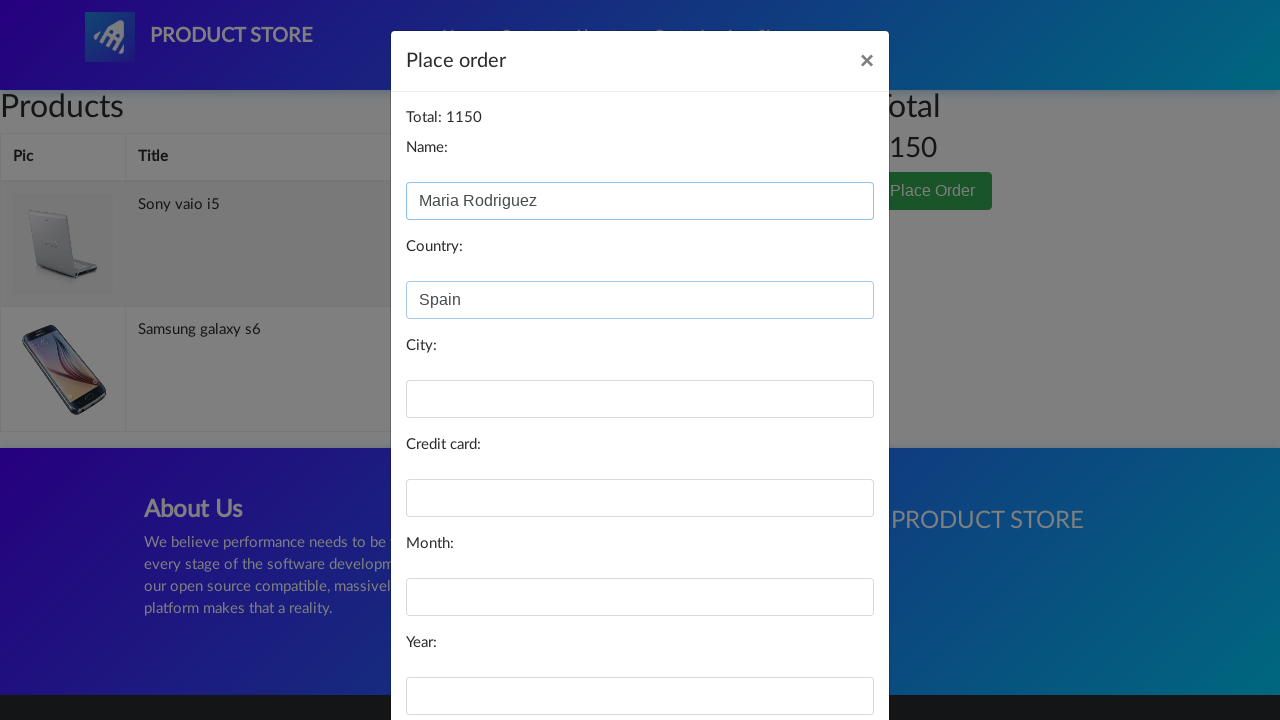

Filled in city: Barcelona on #city
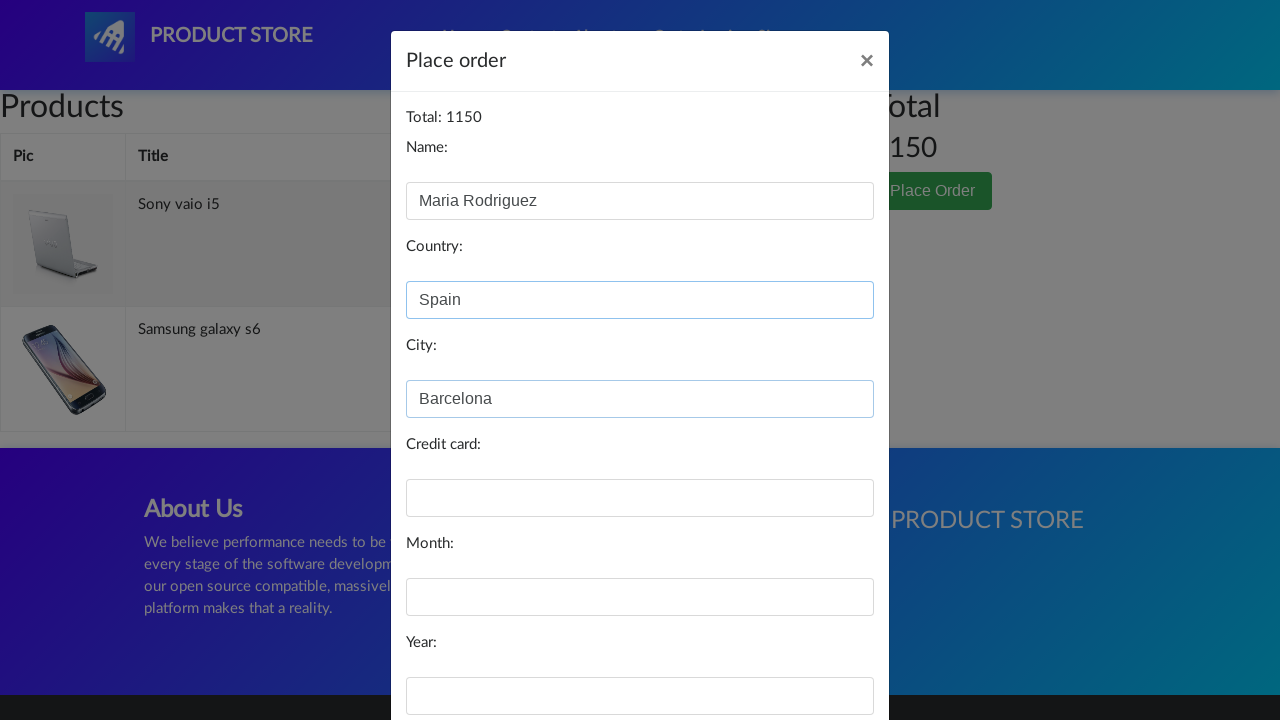

Filled in credit card number on #card
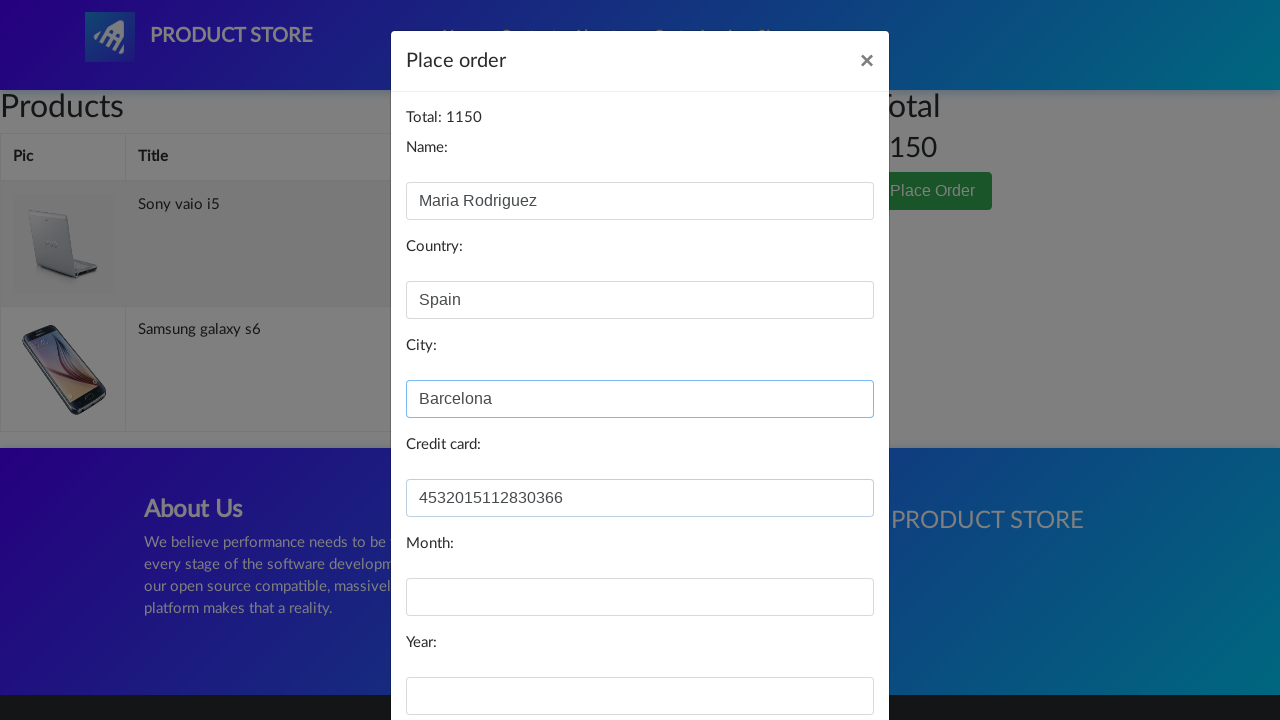

Filled in card expiration month: 08 on #month
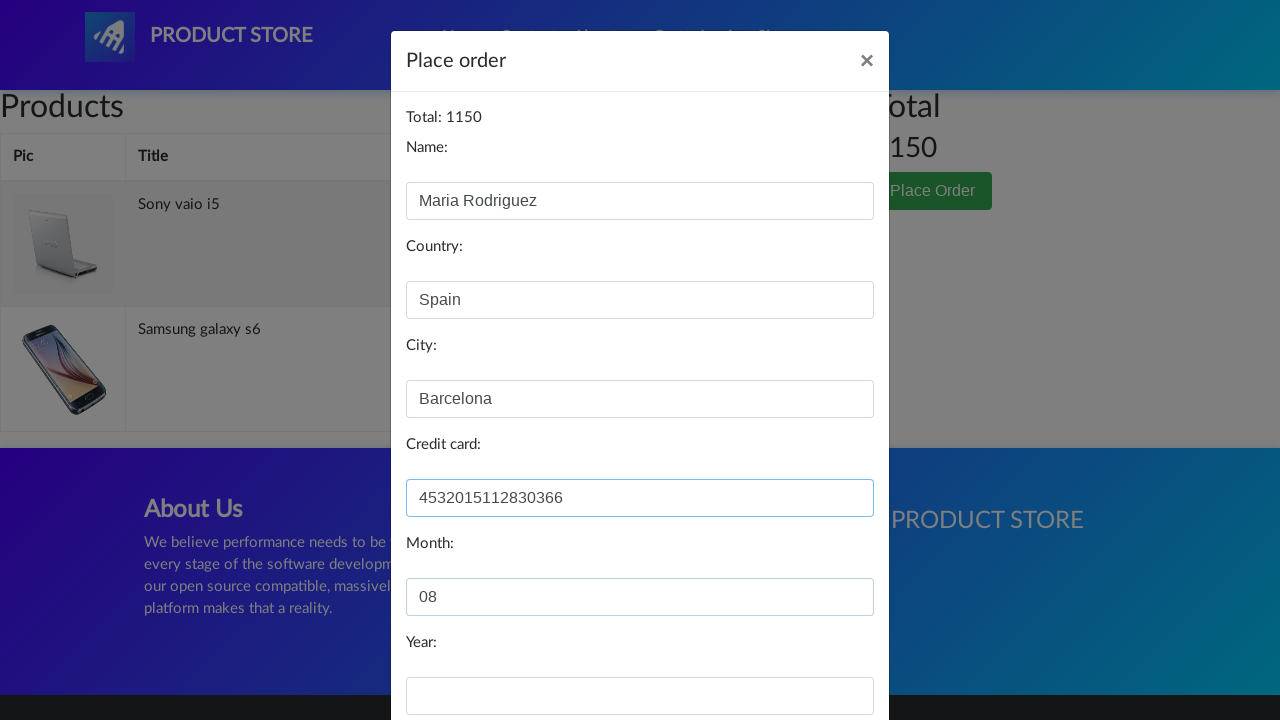

Filled in card expiration year: 2026 on #year
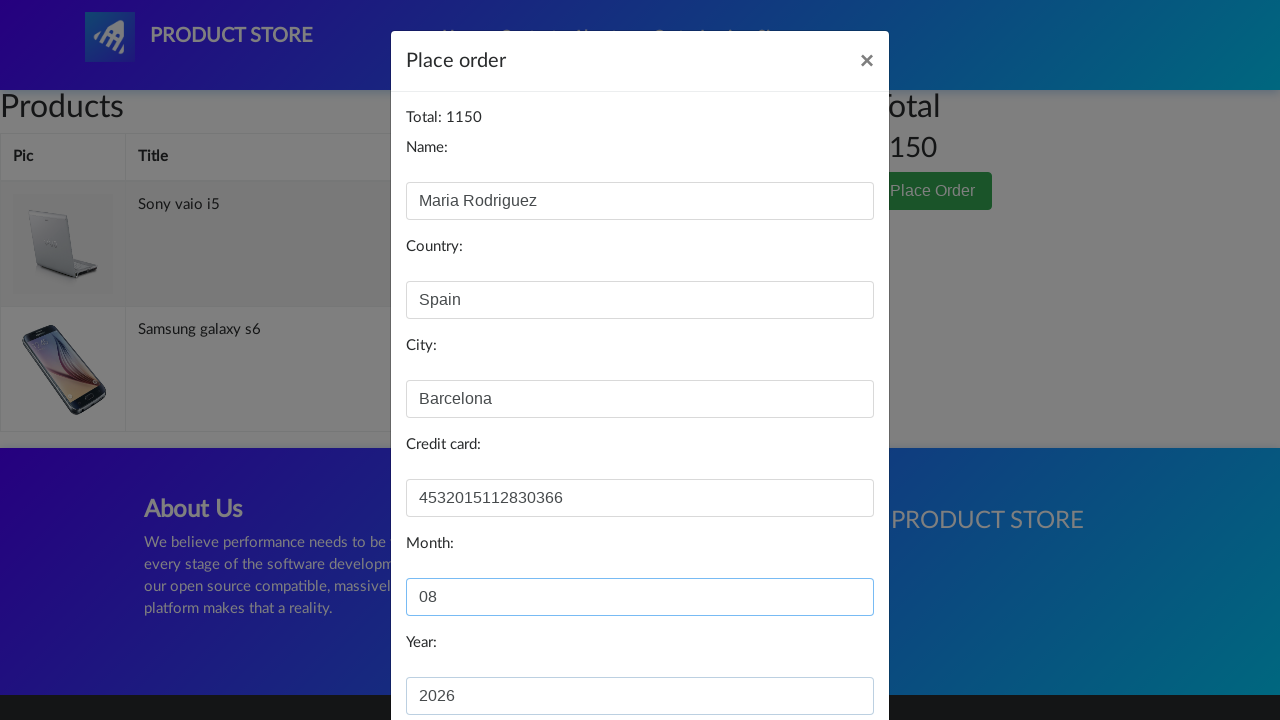

Clicked Purchase button to complete order at (823, 655) on xpath=//button[text()='Purchase']
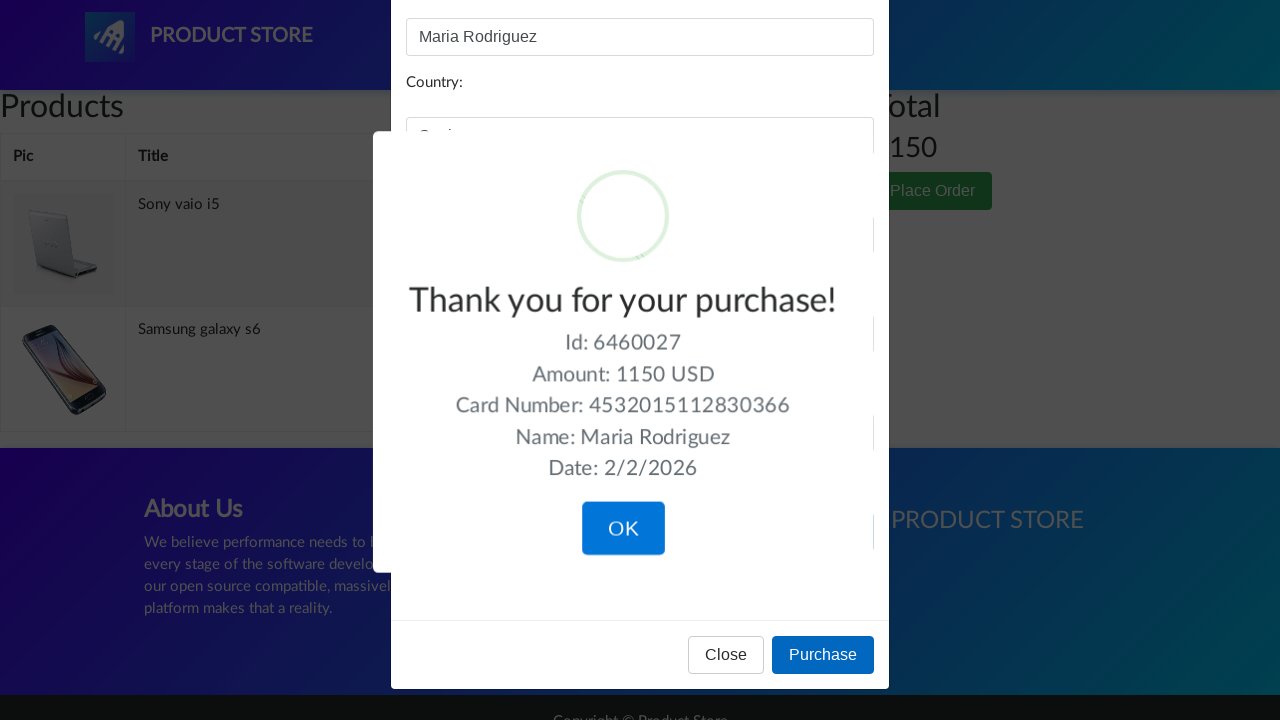

Purchase confirmation dialog appeared
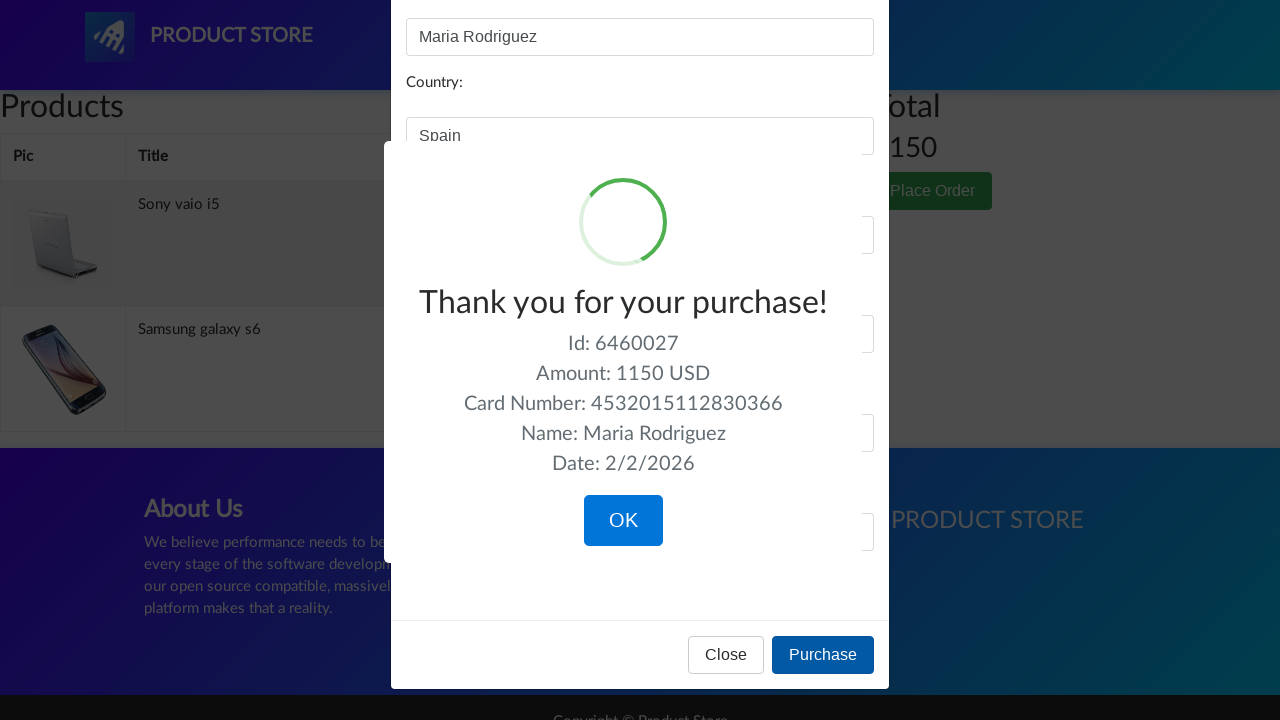

Clicked OK button to close confirmation dialog at (623, 521) on xpath=//button[text()='OK']
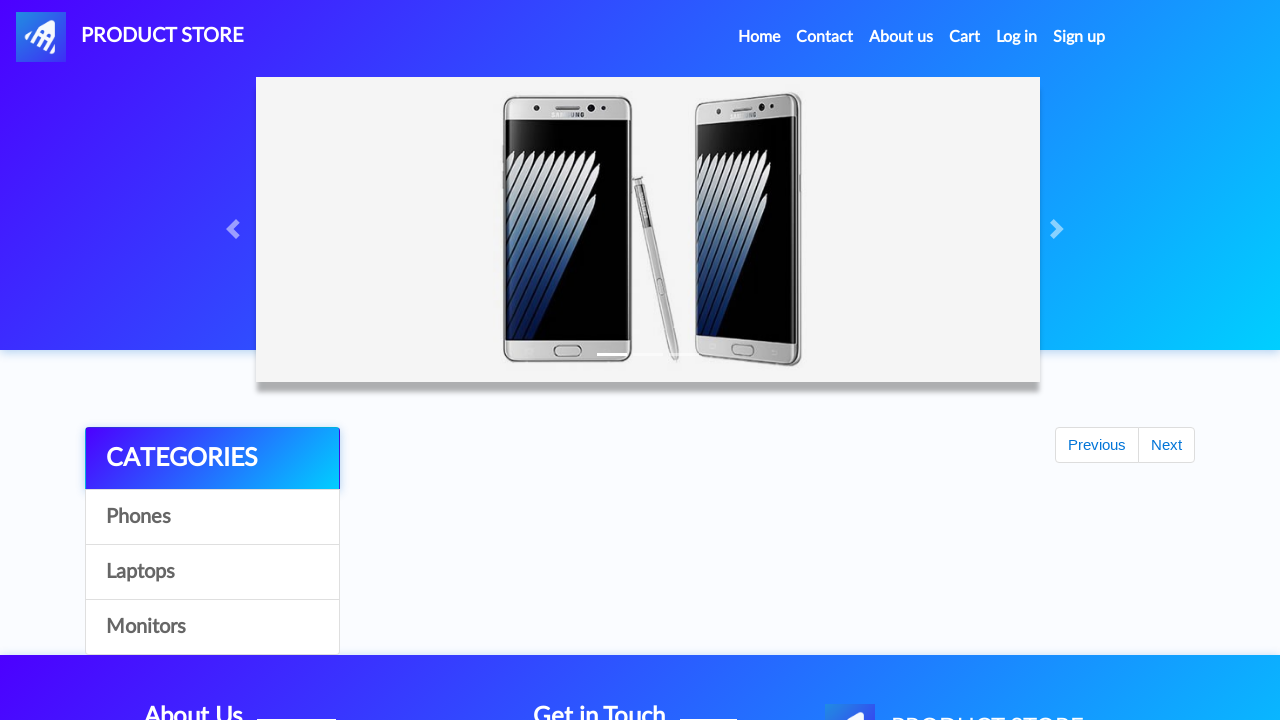

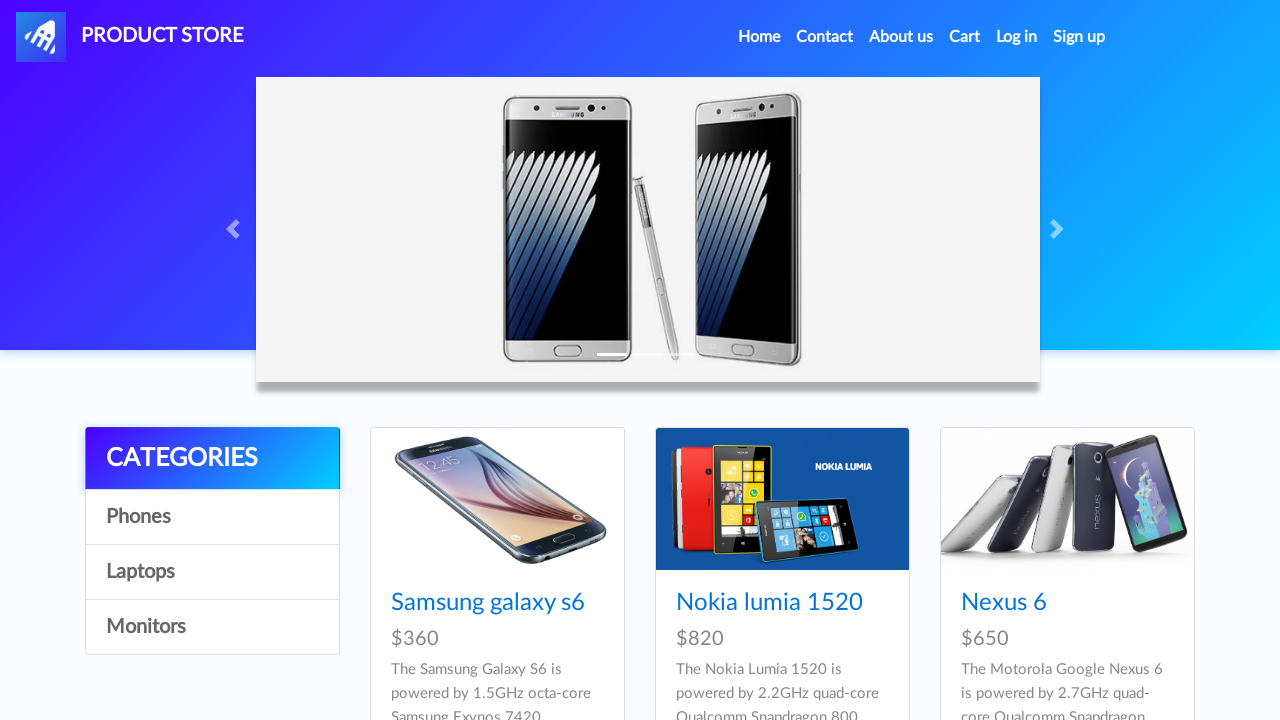